Tests window/tab switching functionality by opening multiple links (Google, Facebook, Tiki) and verifying page titles

Starting URL: https://automationfc.github.io/basic-form/index.html

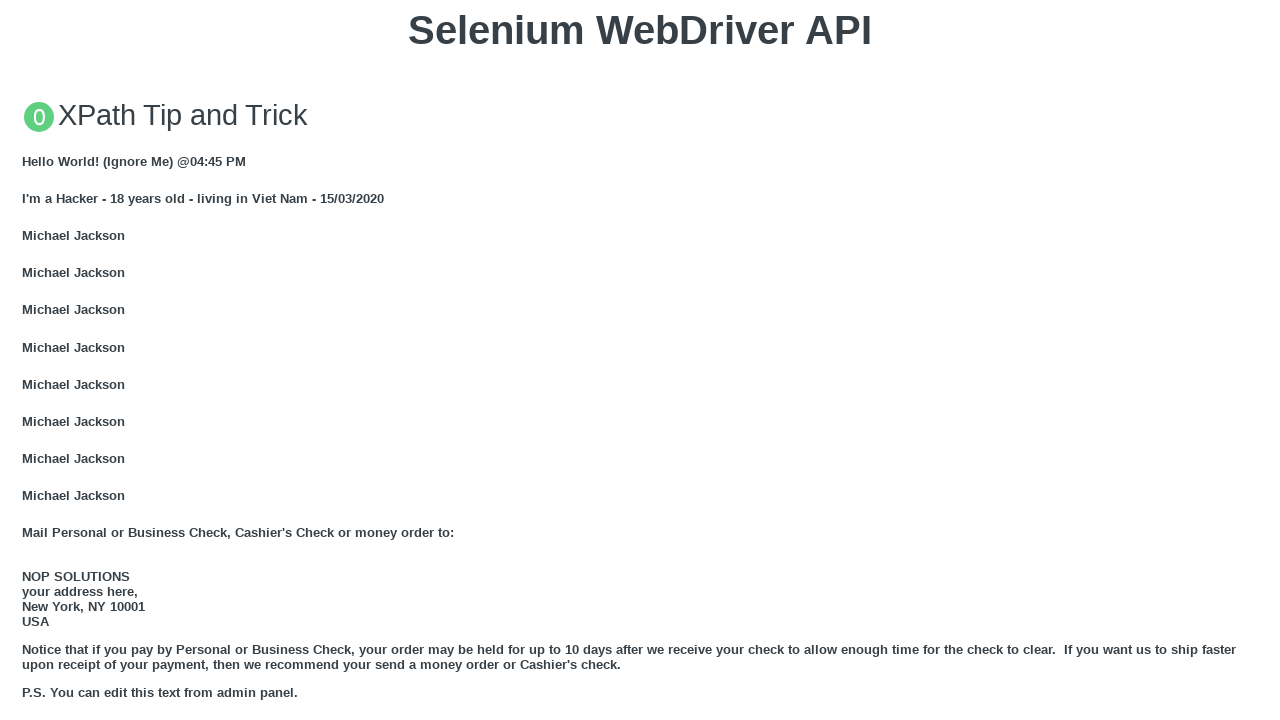

Stored main window reference
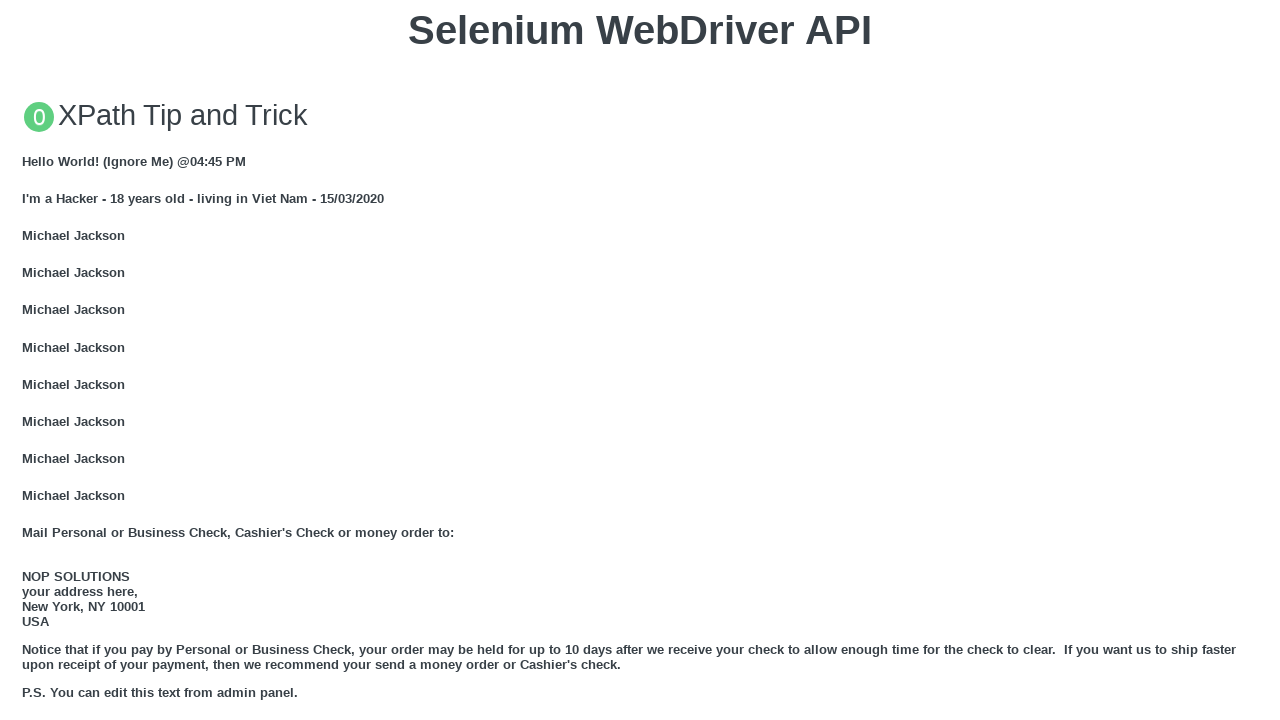

Scrolled Google link into view
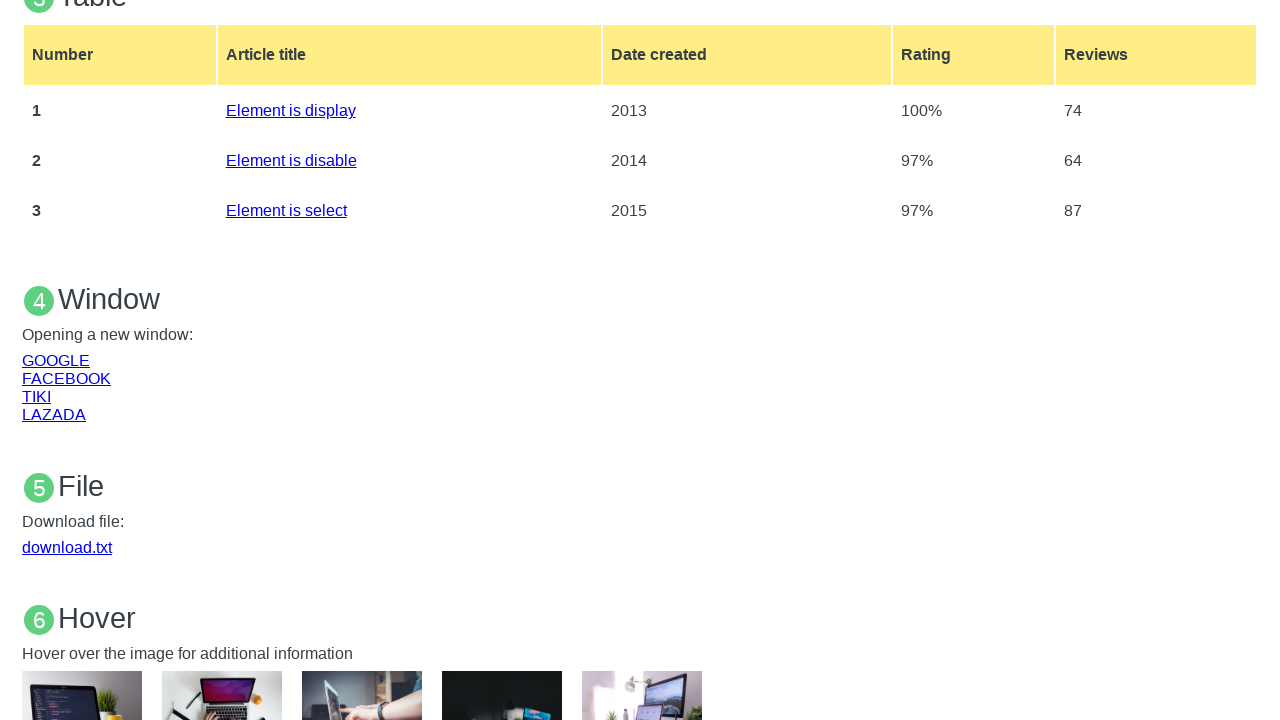

Clicked Google link at (56, 360) on xpath=//a[text()='GOOGLE']
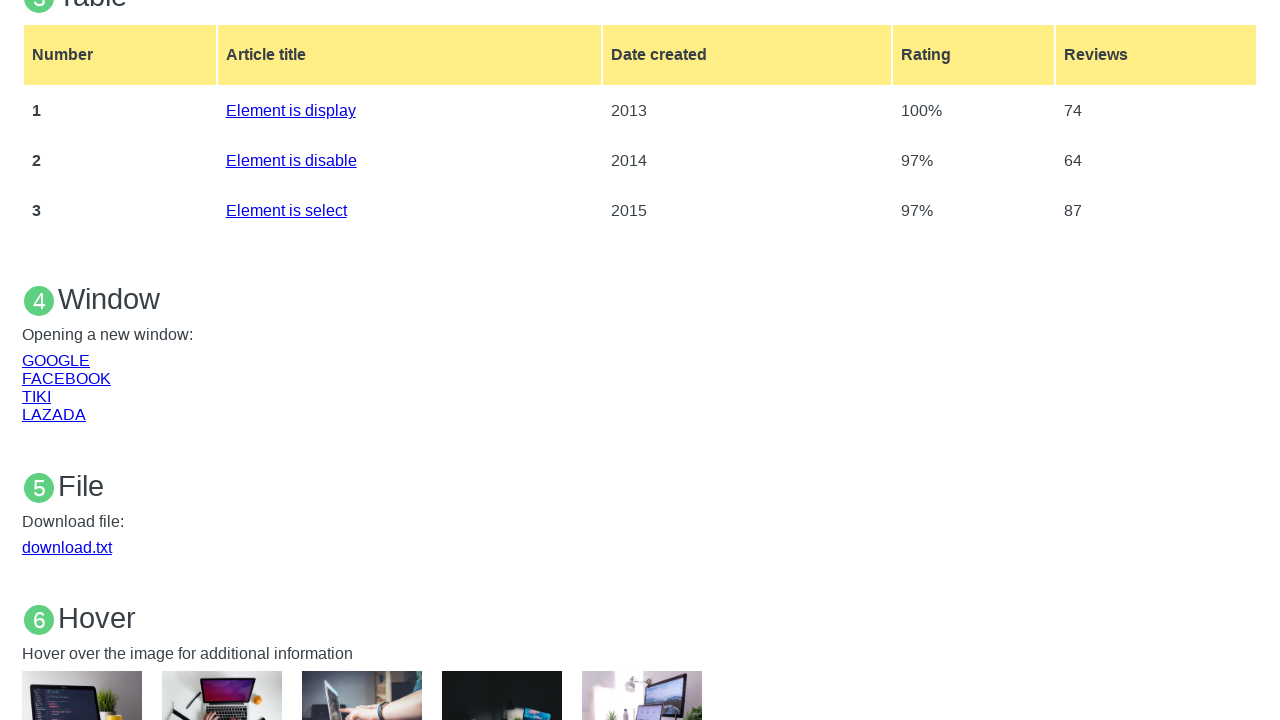

Waited 1 second for Google tab to open
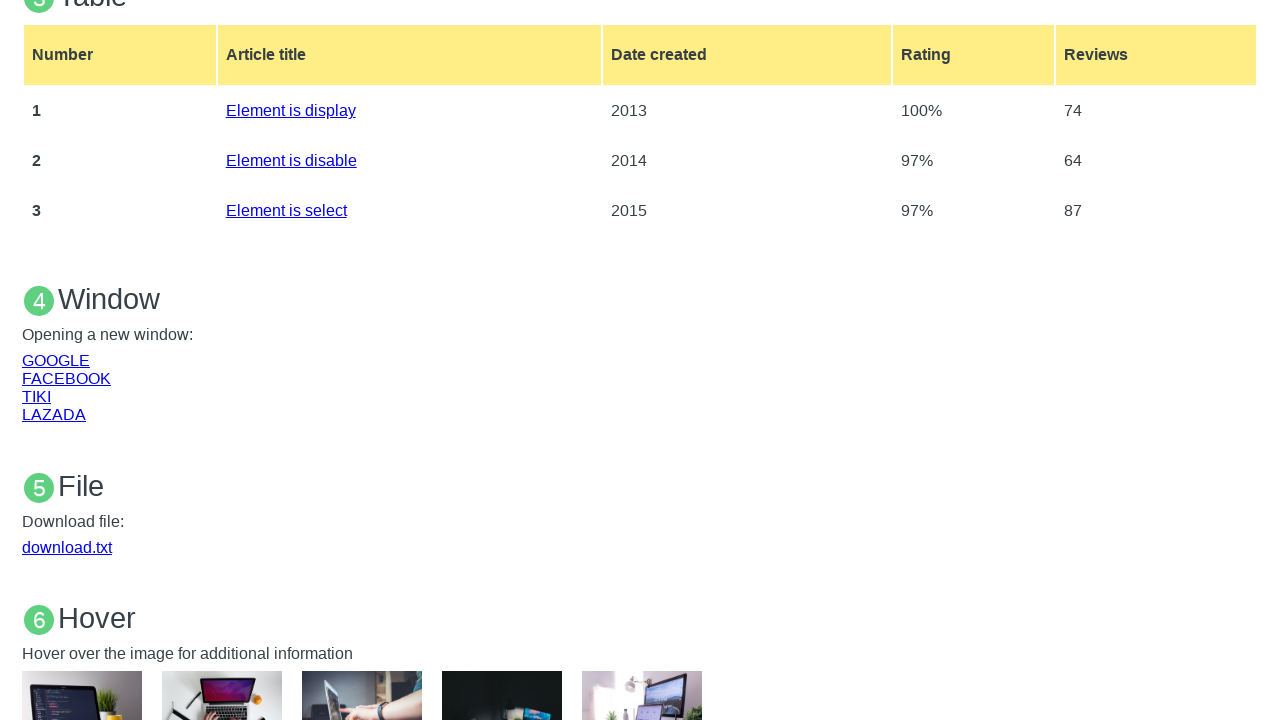

Stored Google tab reference
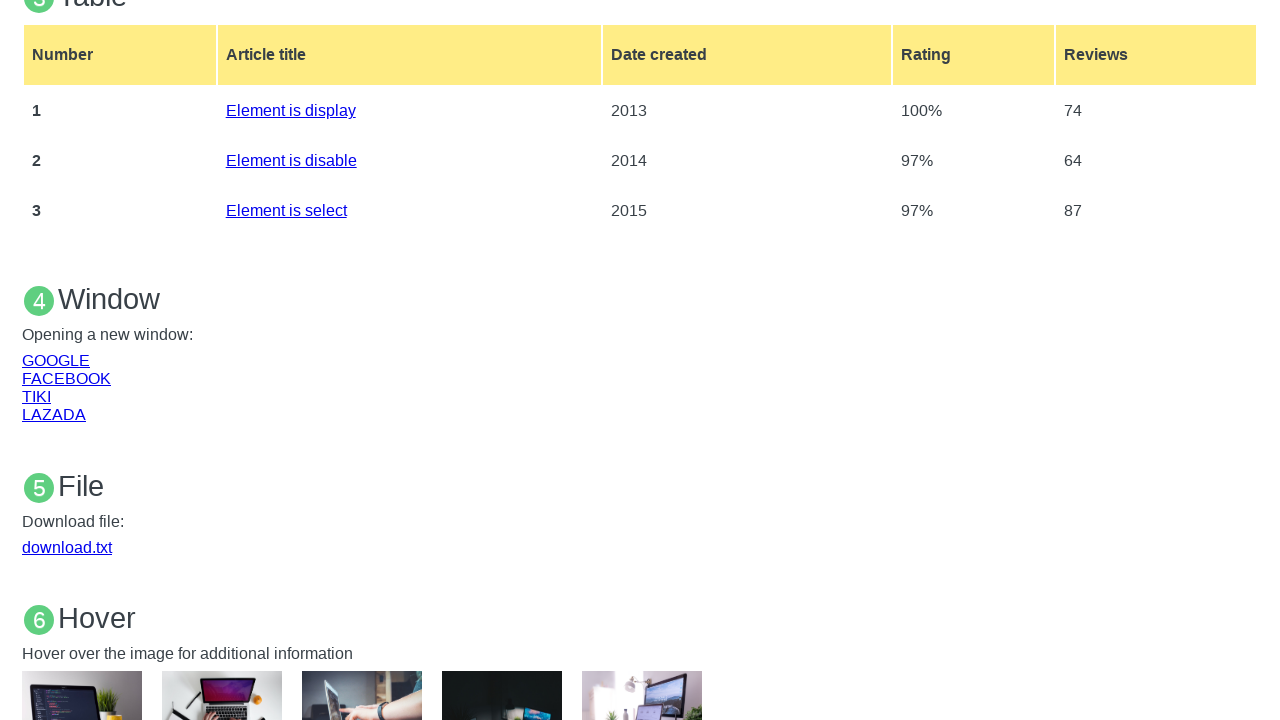

Switched to Google tab
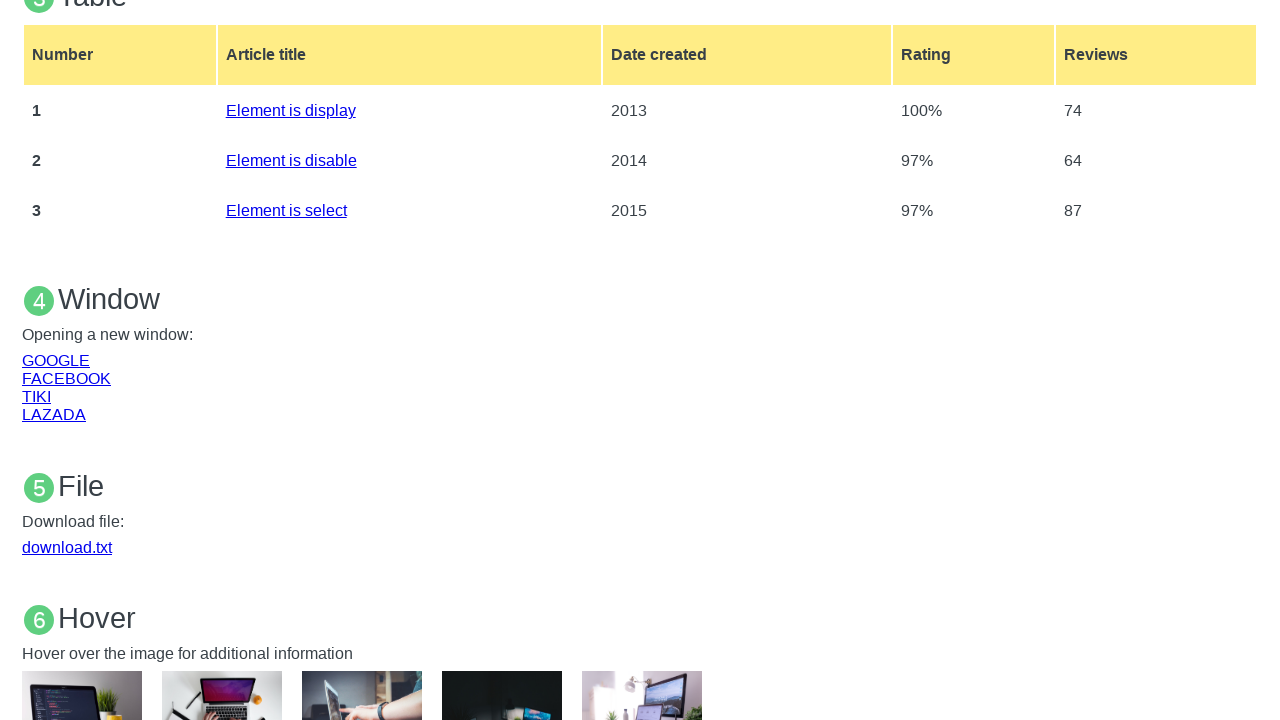

Switched back to main page
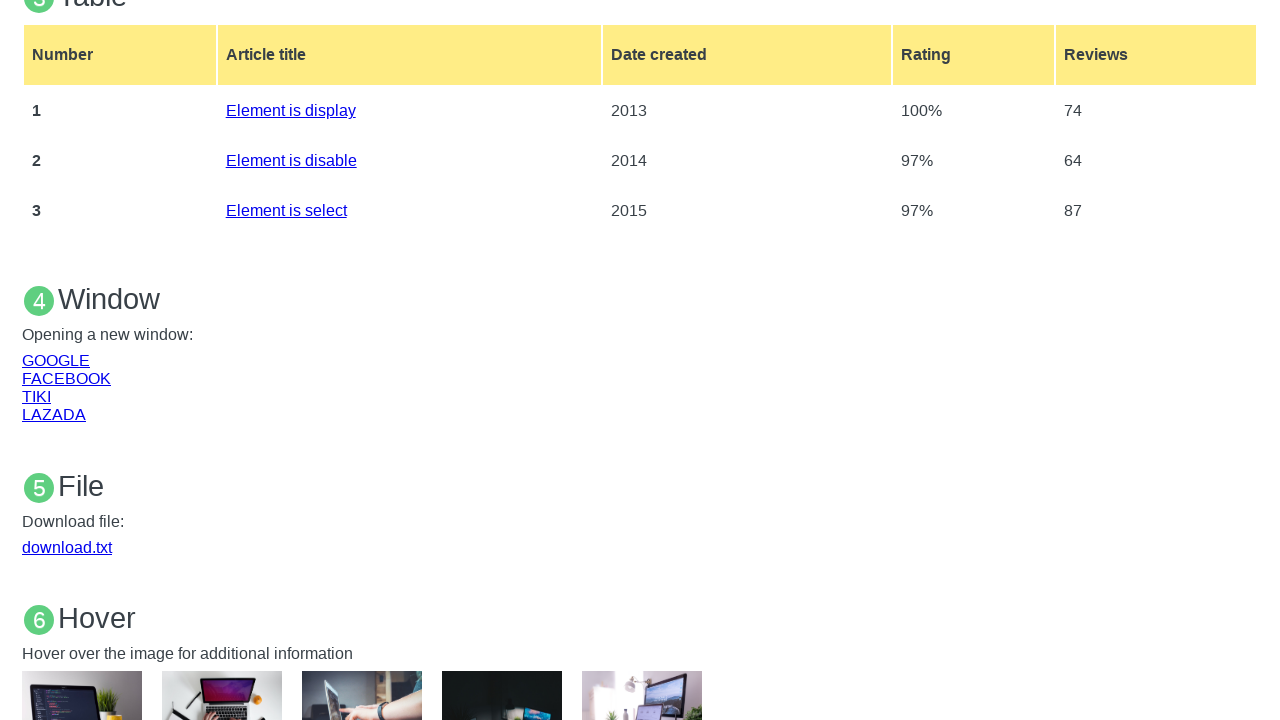

Clicked Facebook link at (66, 378) on xpath=//a[text()='FACEBOOK']
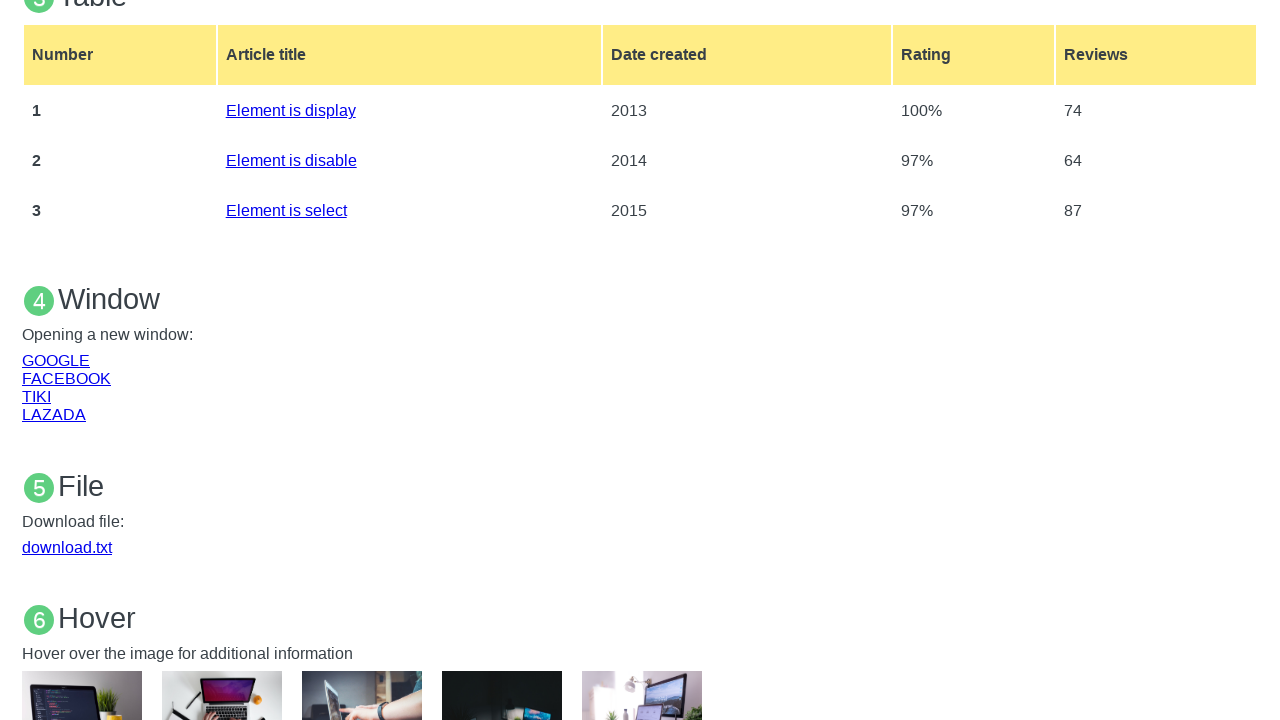

Waited 1 second for Facebook tab to open
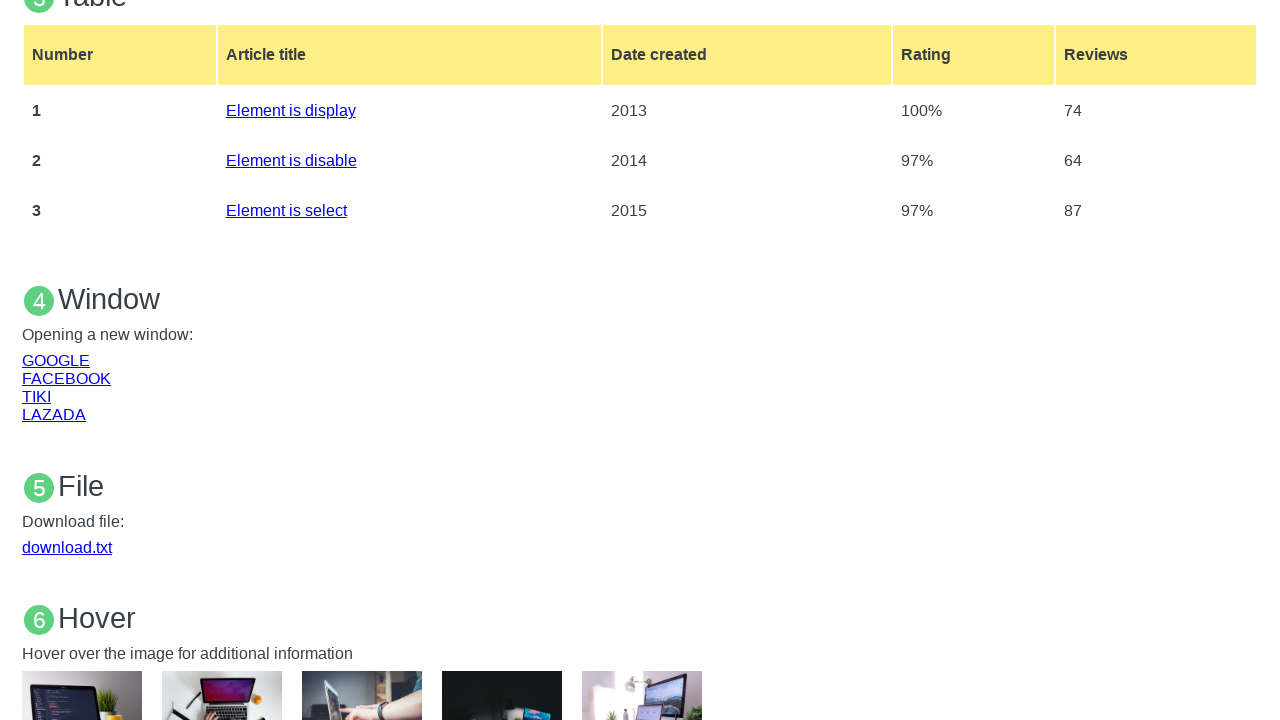

Stored Facebook tab reference
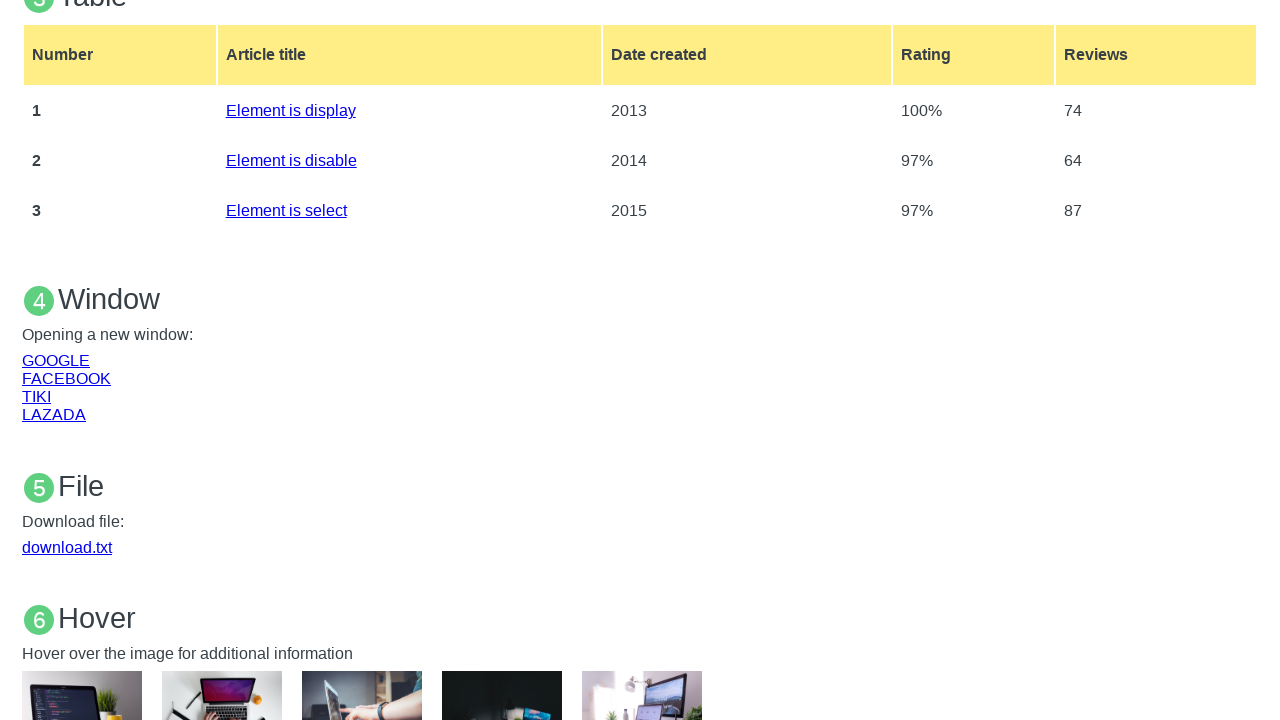

Switched to Facebook tab
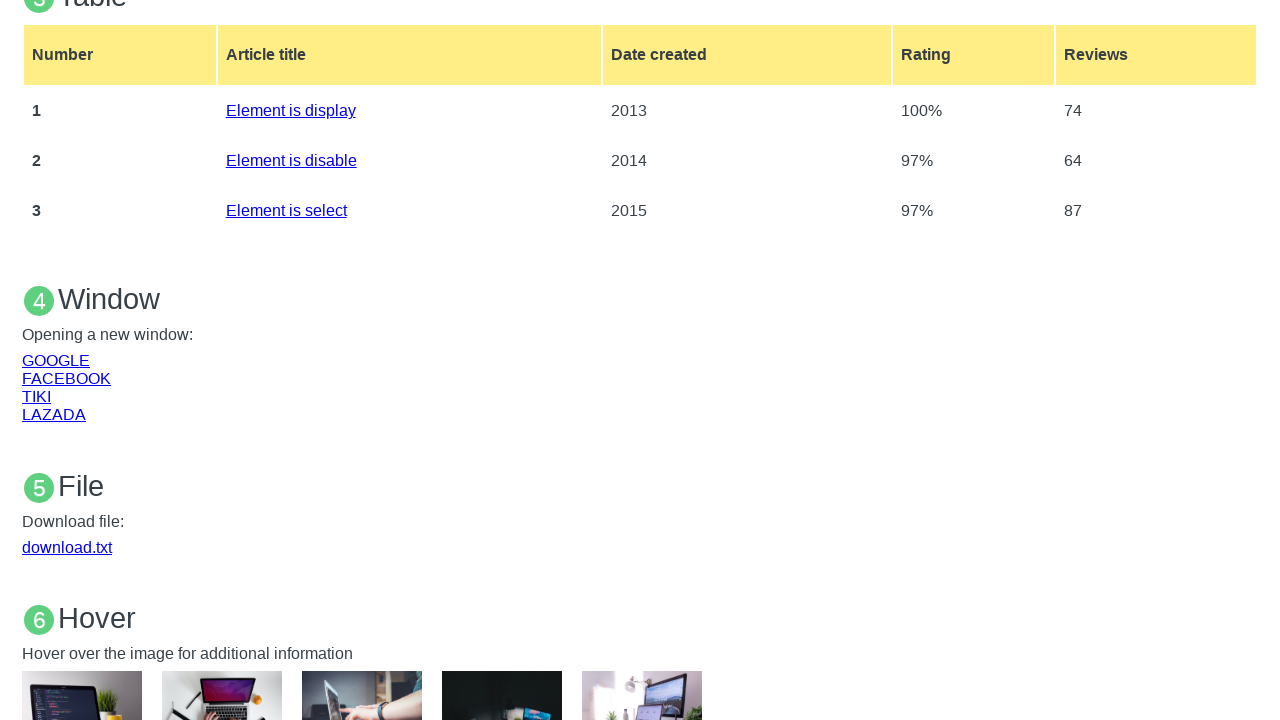

Switched back to main page
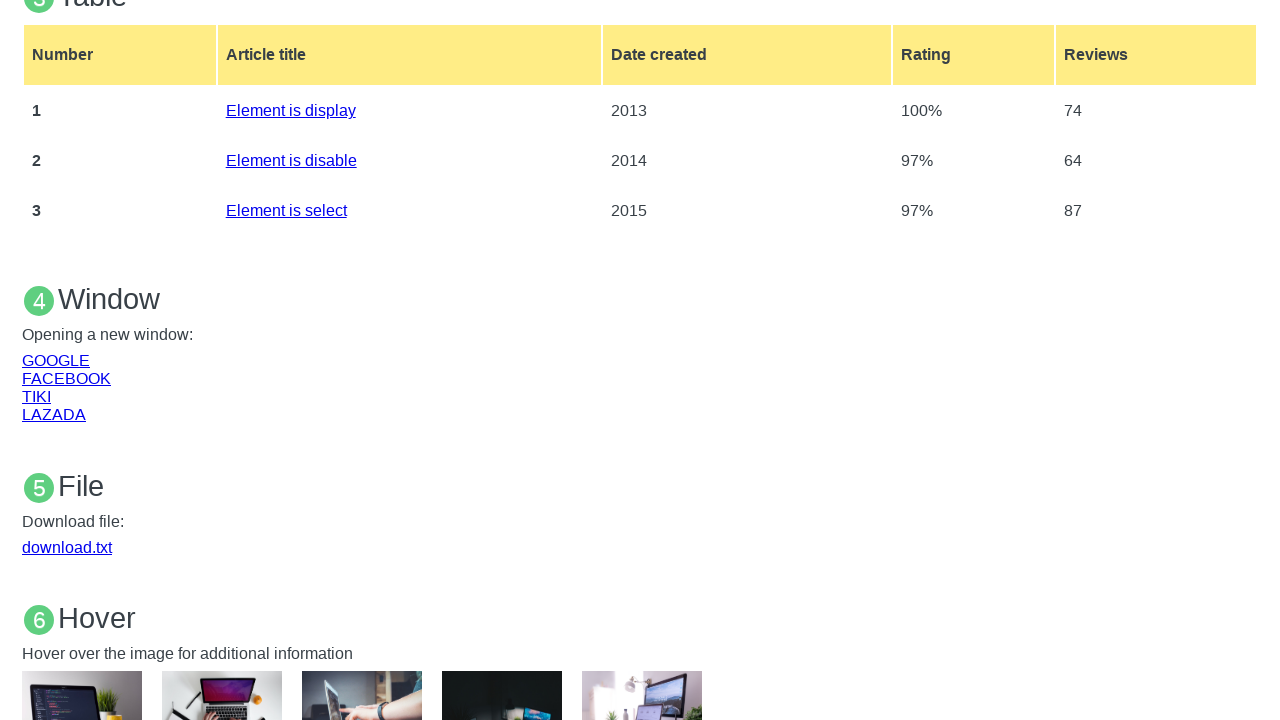

Clicked Tiki link at (36, 396) on xpath=//a[text()='TIKI']
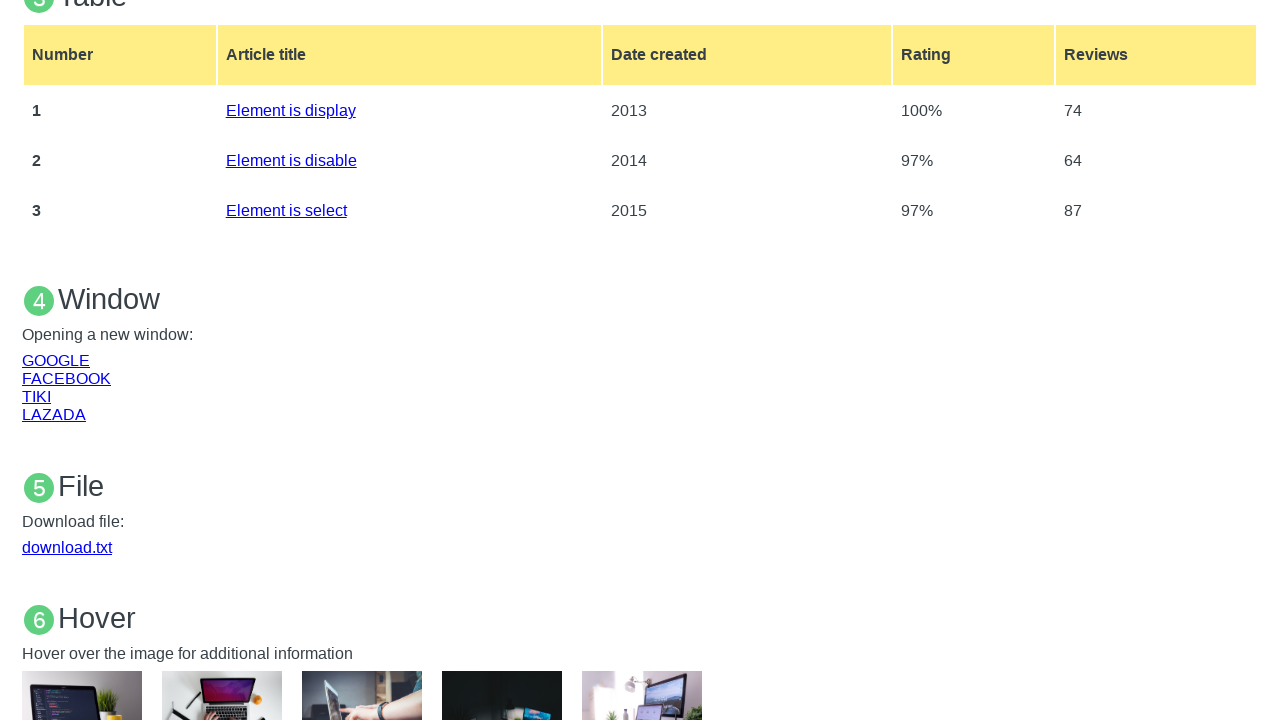

Waited 1 second for Tiki tab to open
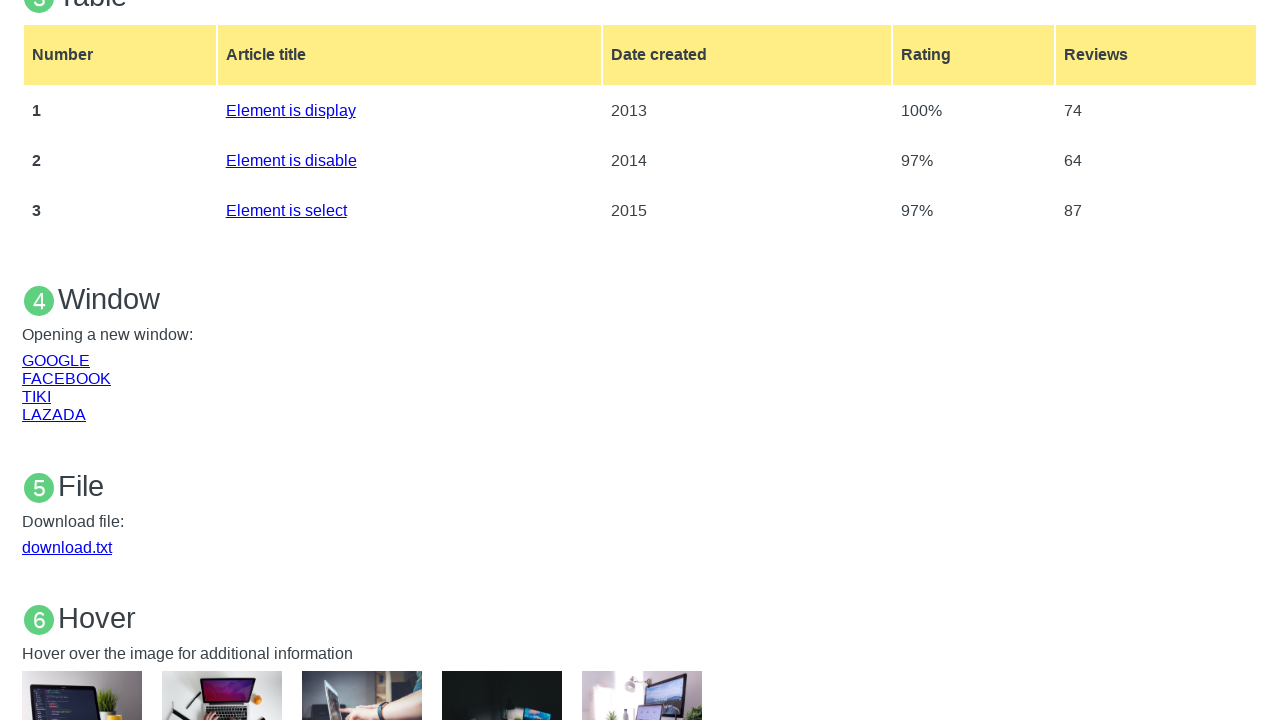

Stored Tiki tab reference
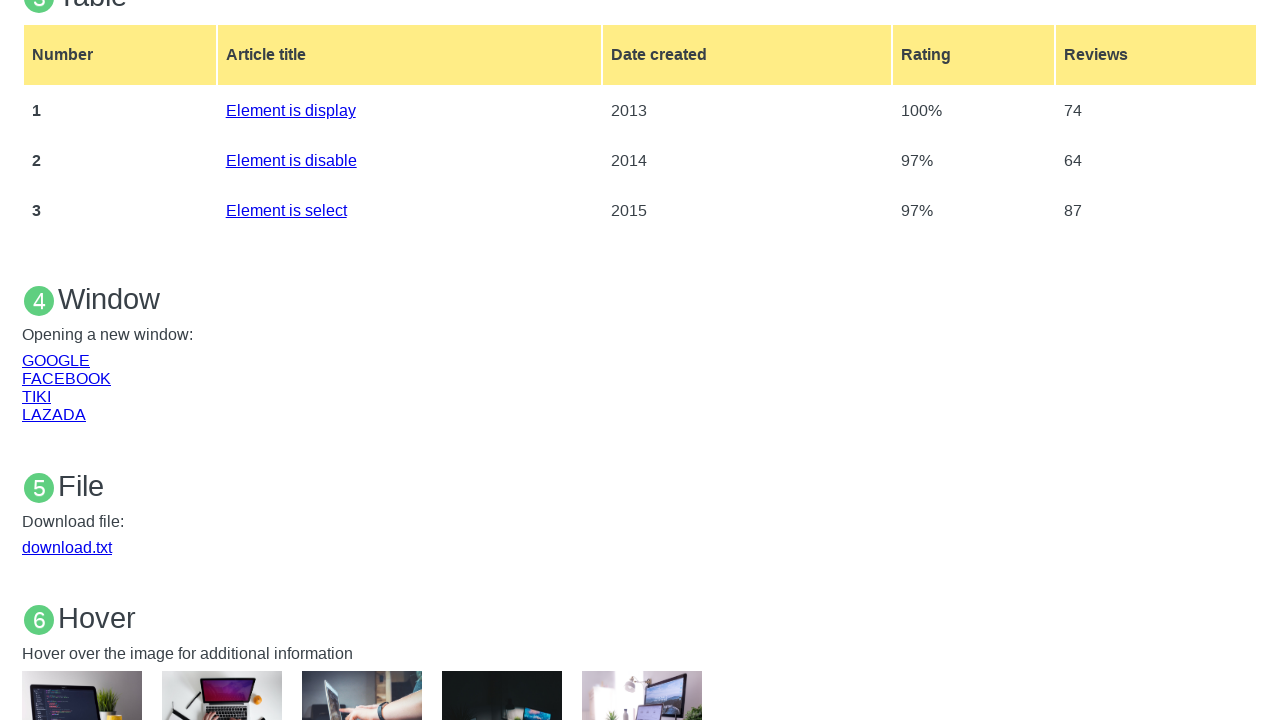

Switched to Tiki tab
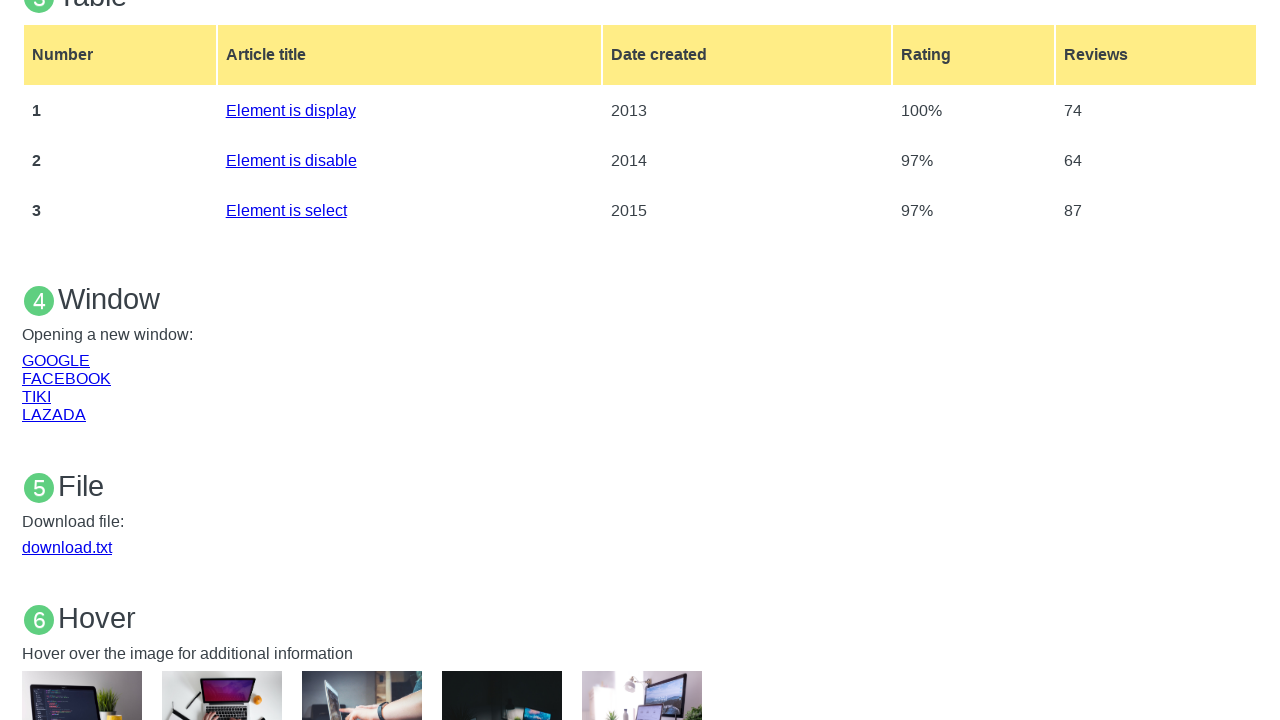

Closed additional tab
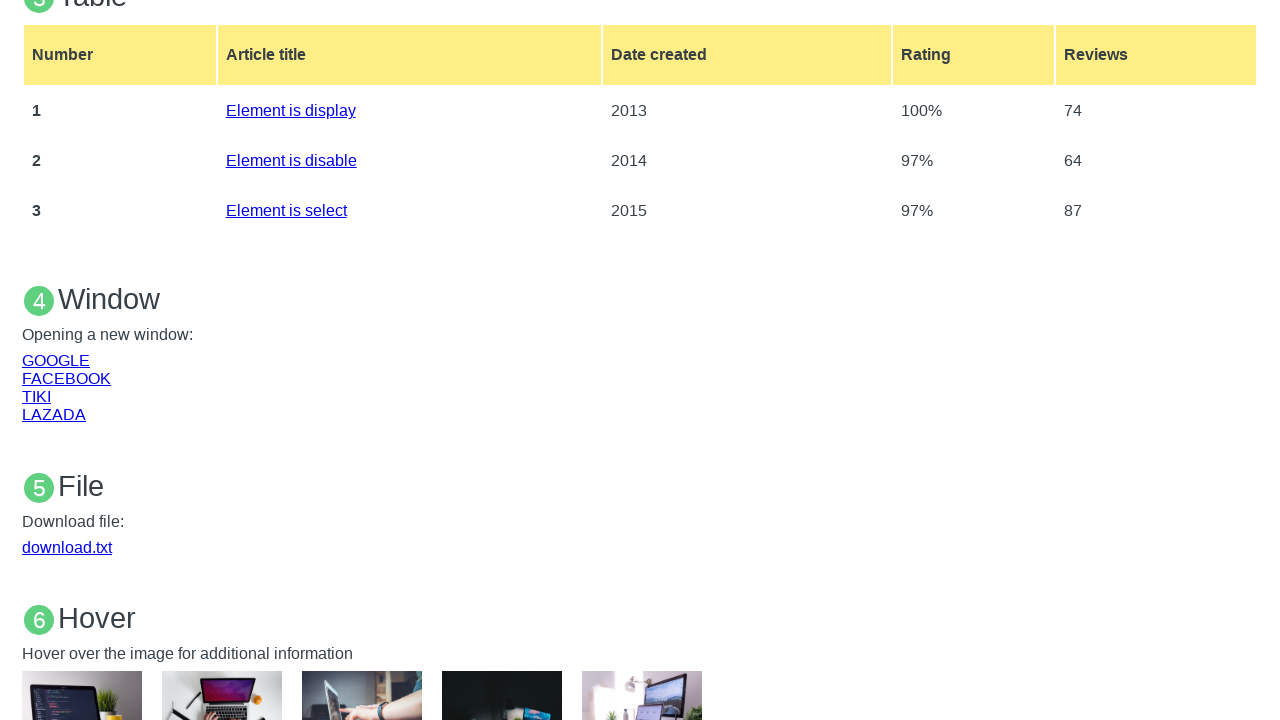

Closed additional tab
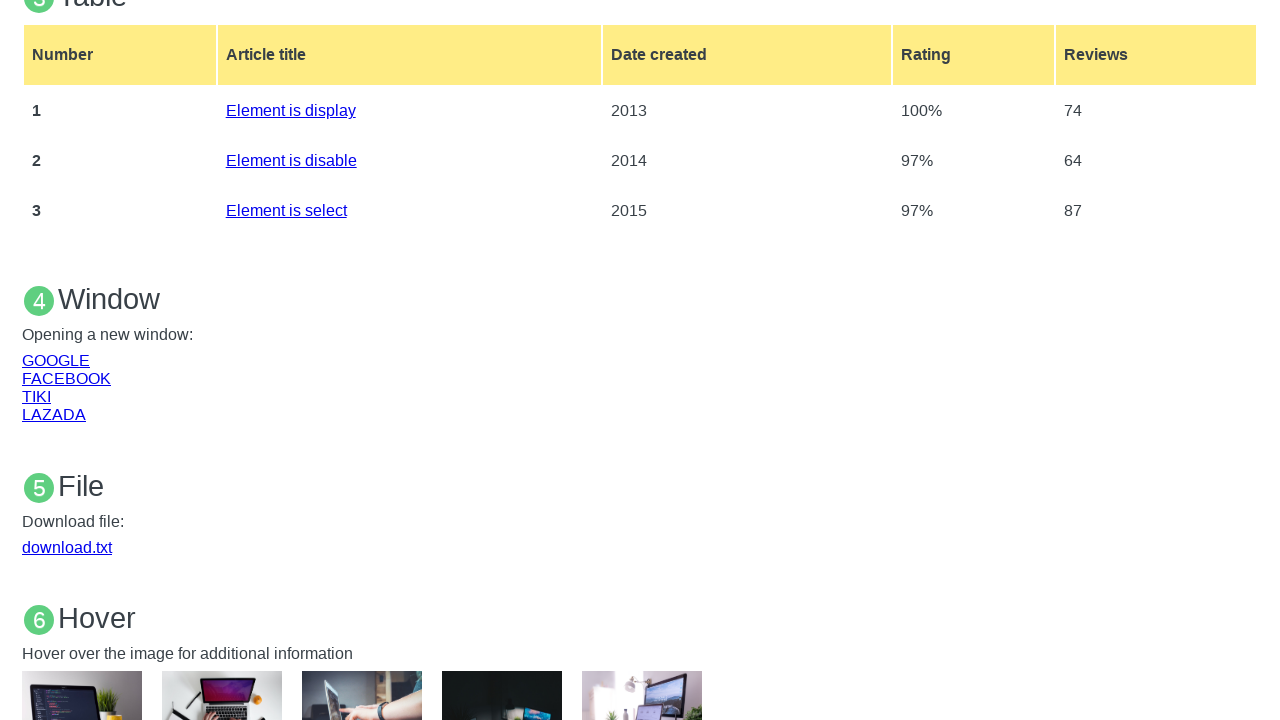

Closed additional tab
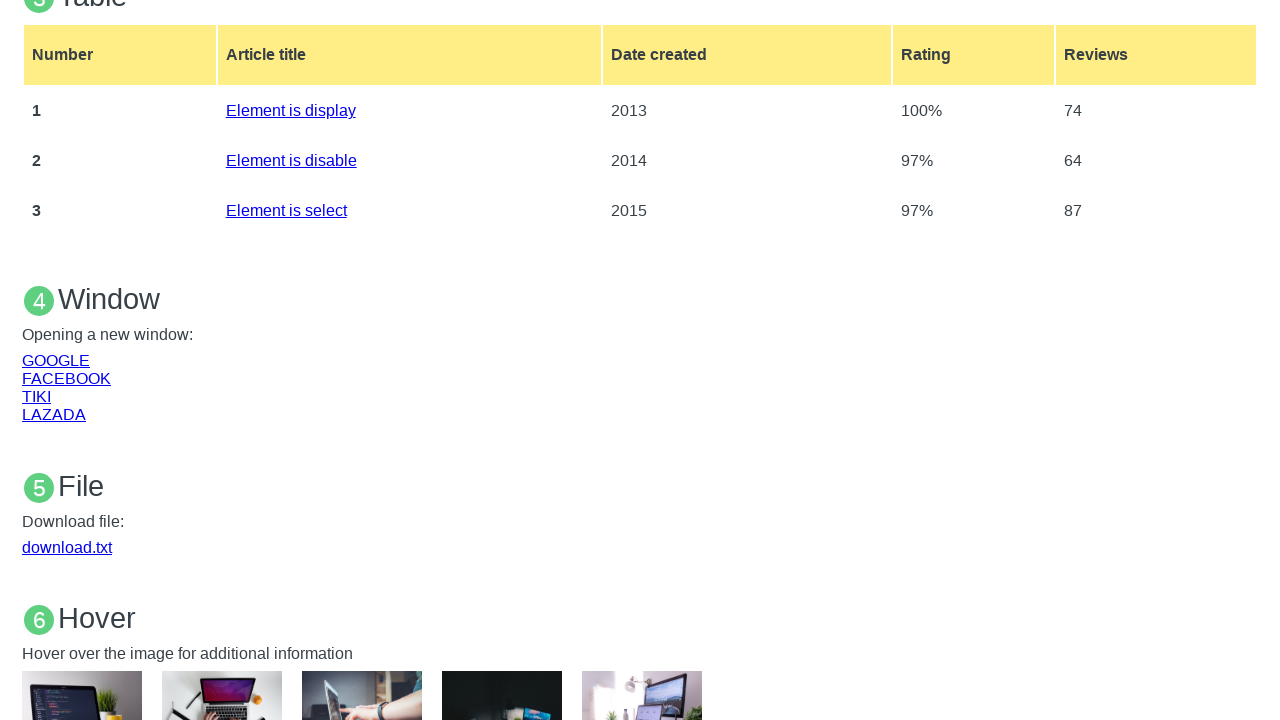

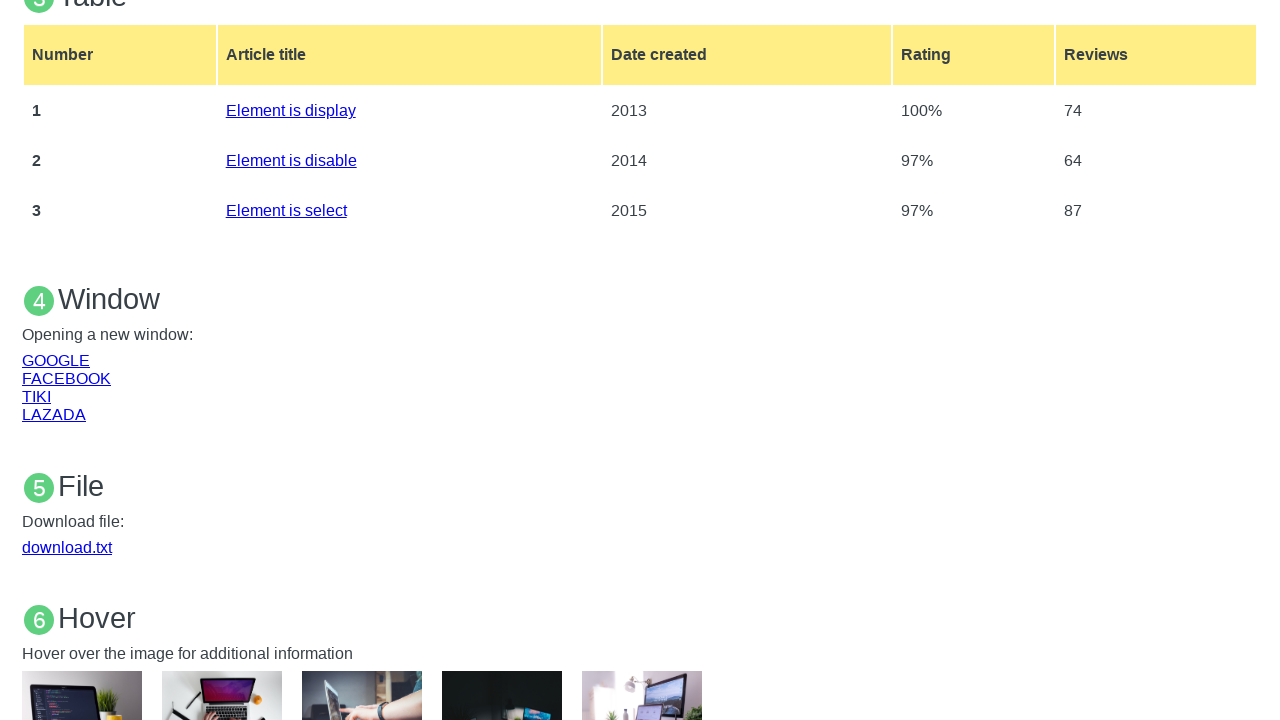